Tests form input on Zoho CRM signup page by locating and filling in a name field using XPath axes

Starting URL: https://www.zoho.com/crm/signup.html

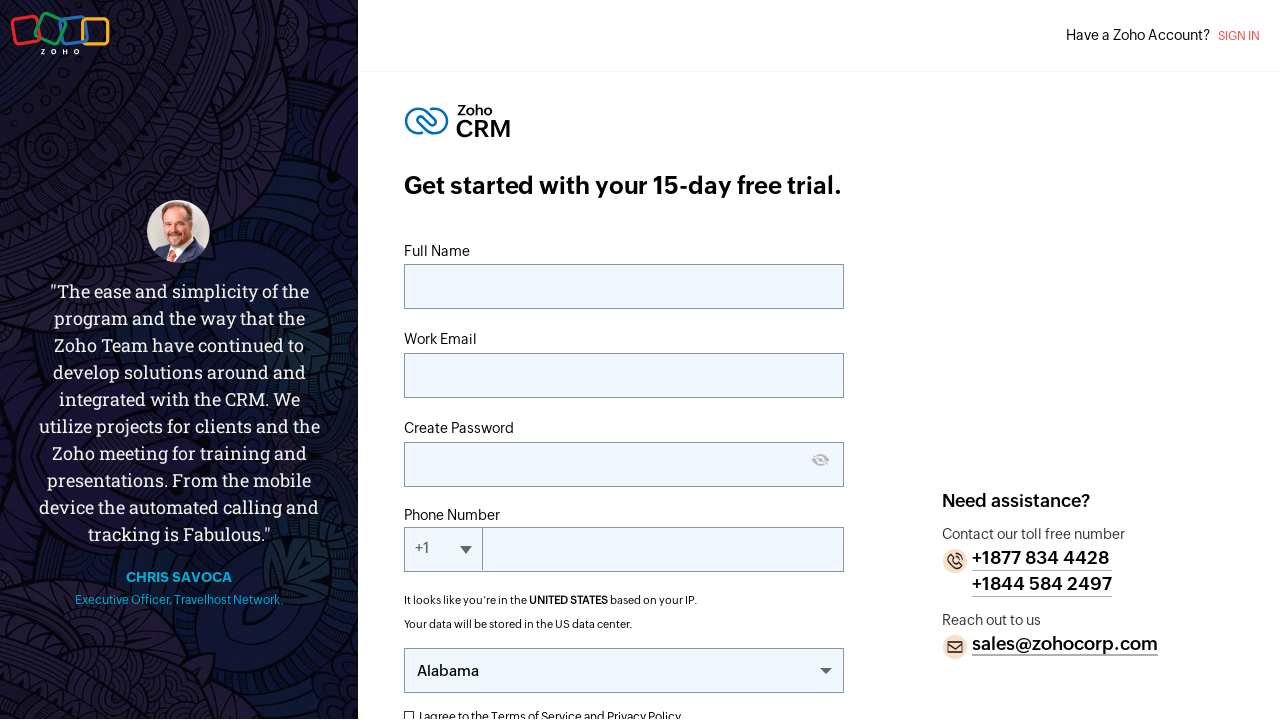

Filled name field with 'preceding' on Zoho CRM signup page on #namefield
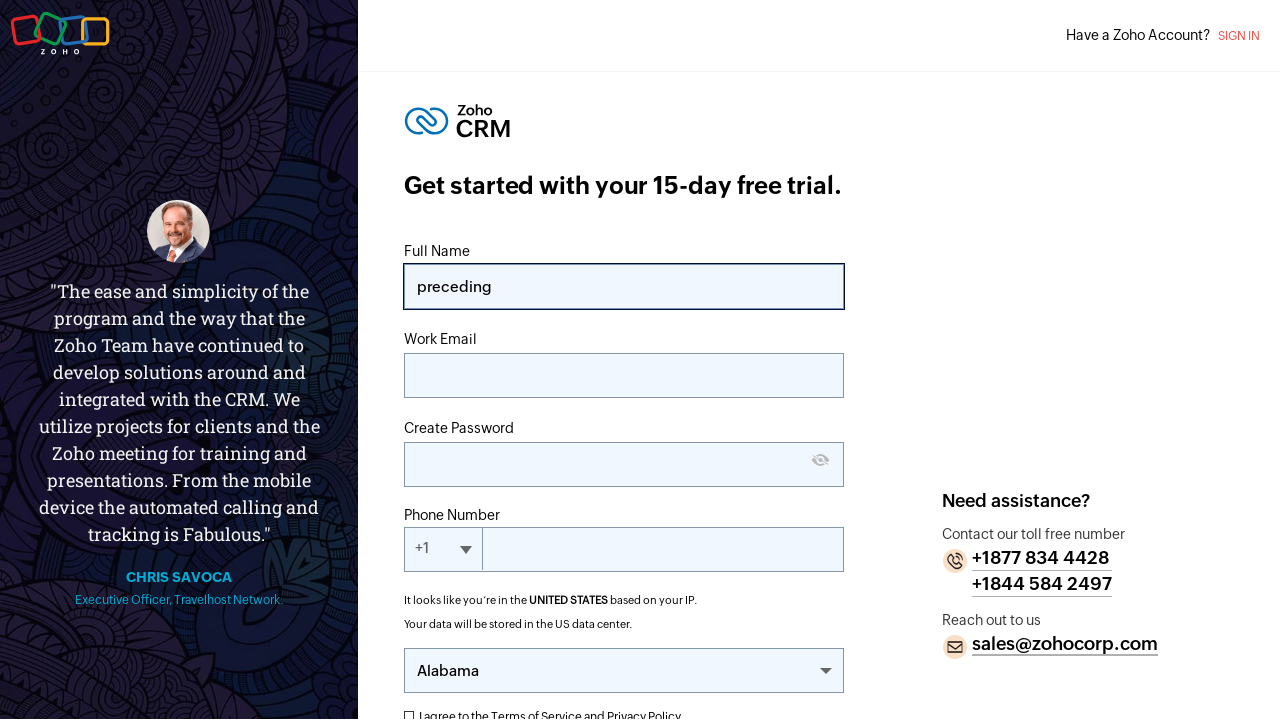

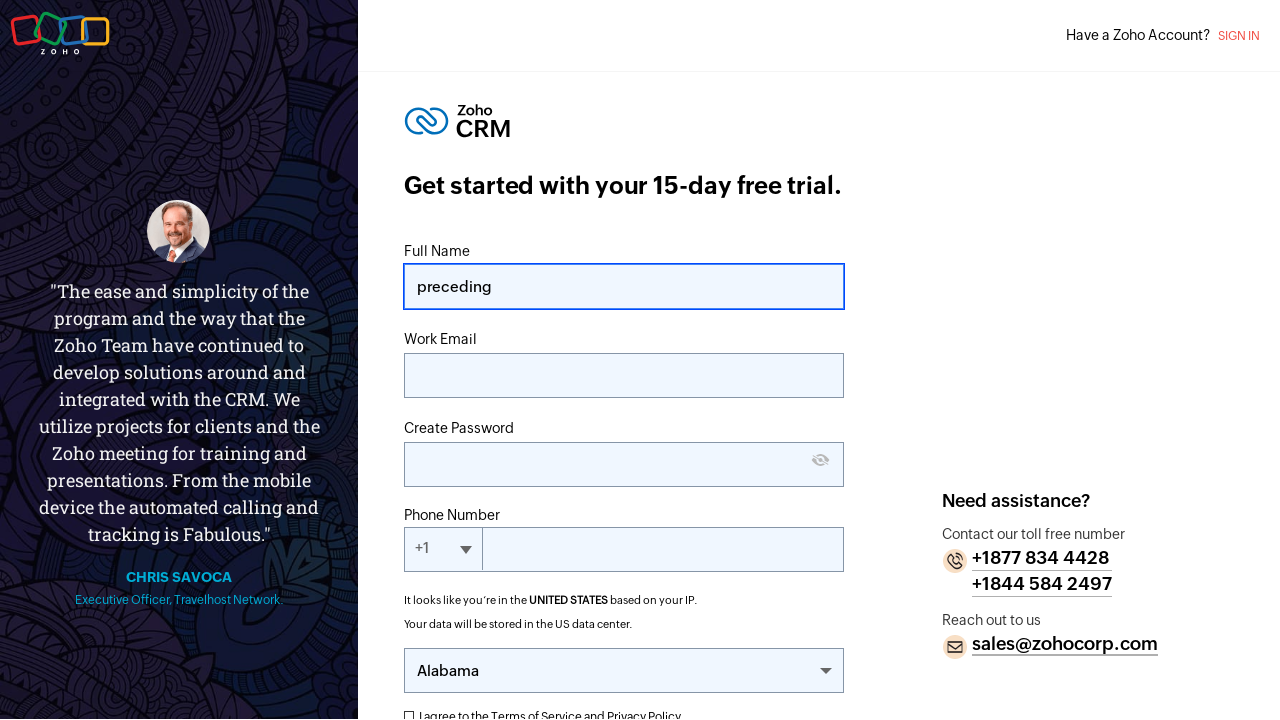